Tests form filling functionality on a tutorial practice page by entering first name, last name, email, username, and password fields, then clicking the Clear button to reset the form.

Starting URL: https://www.hyrtutorials.com/p/add-padding-to-containers.html

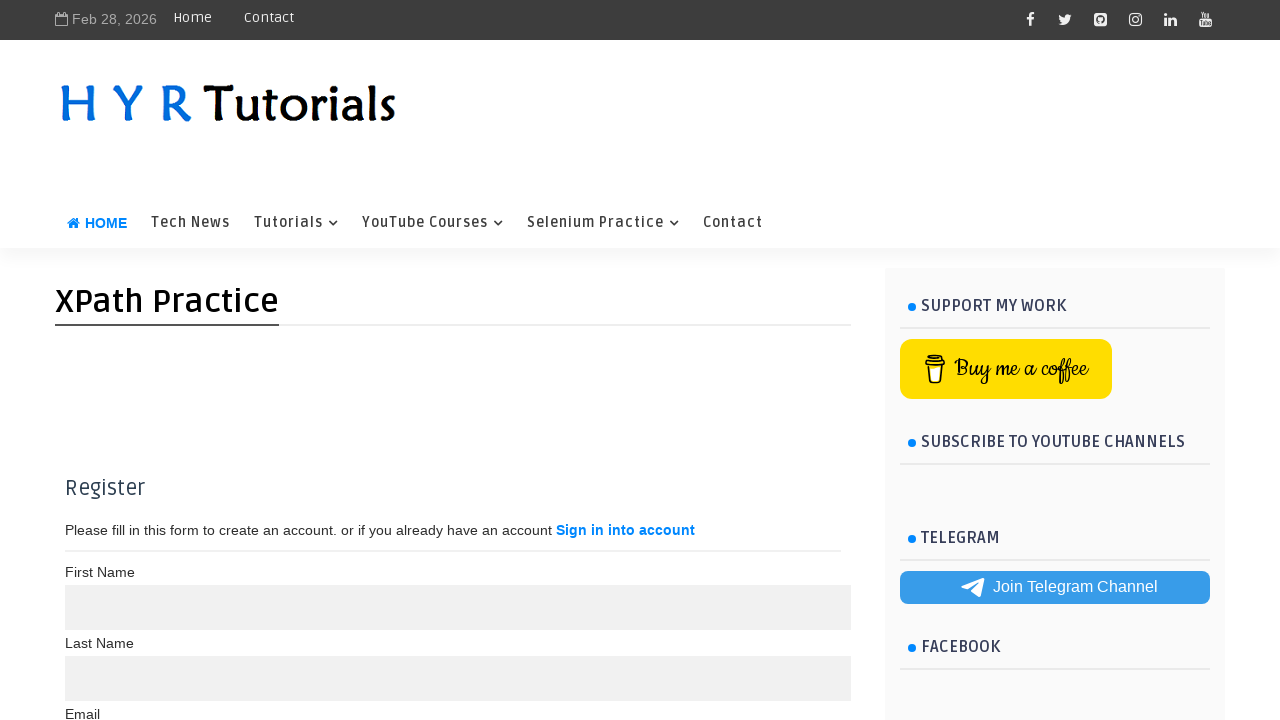

Filled first name field with 'Duvuru' on input[maxlength='10']
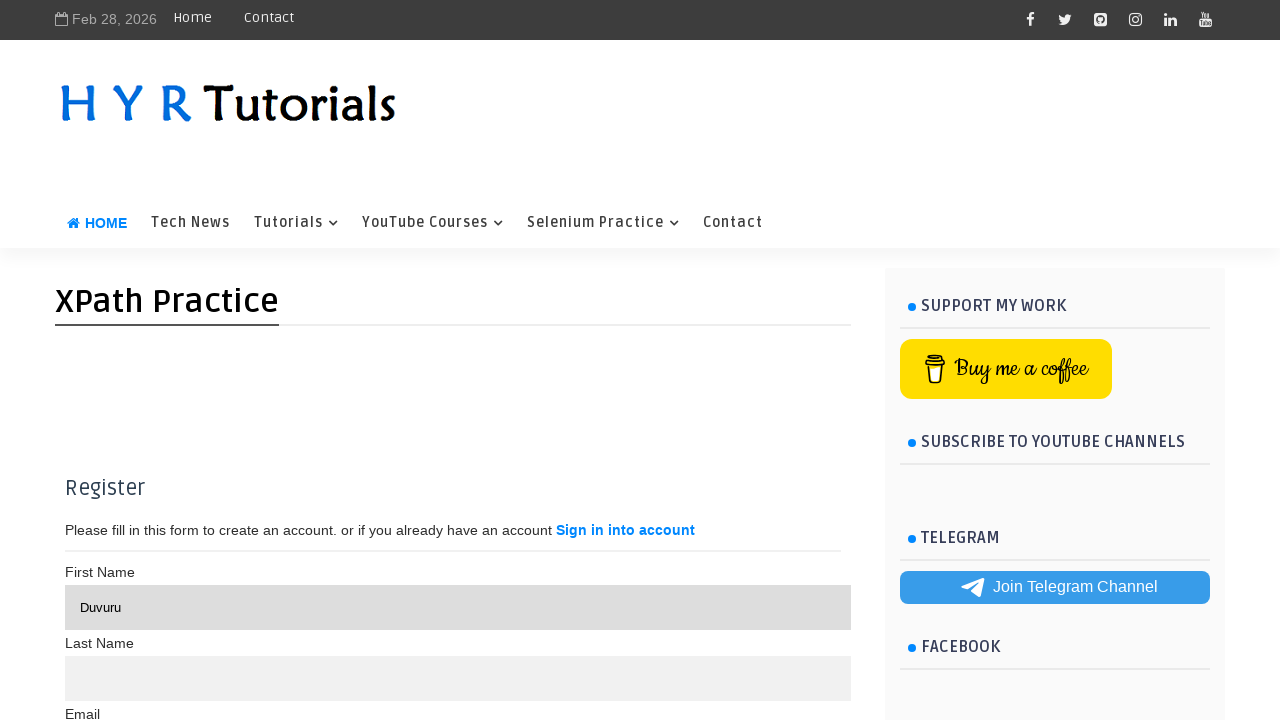

Filled last name field with 'Sai Mahesh' on input[maxlength='15']
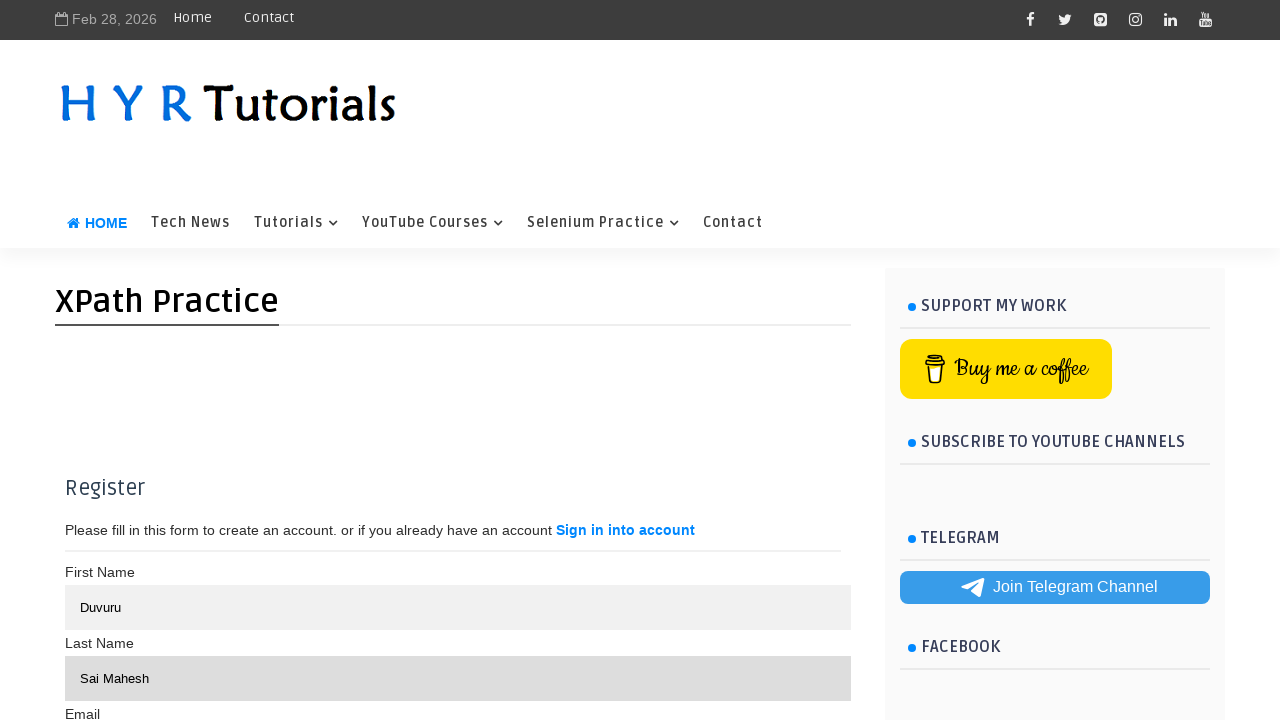

Filled email field with 'tester2024@example.com' on div.container > input:nth-of-type(3)
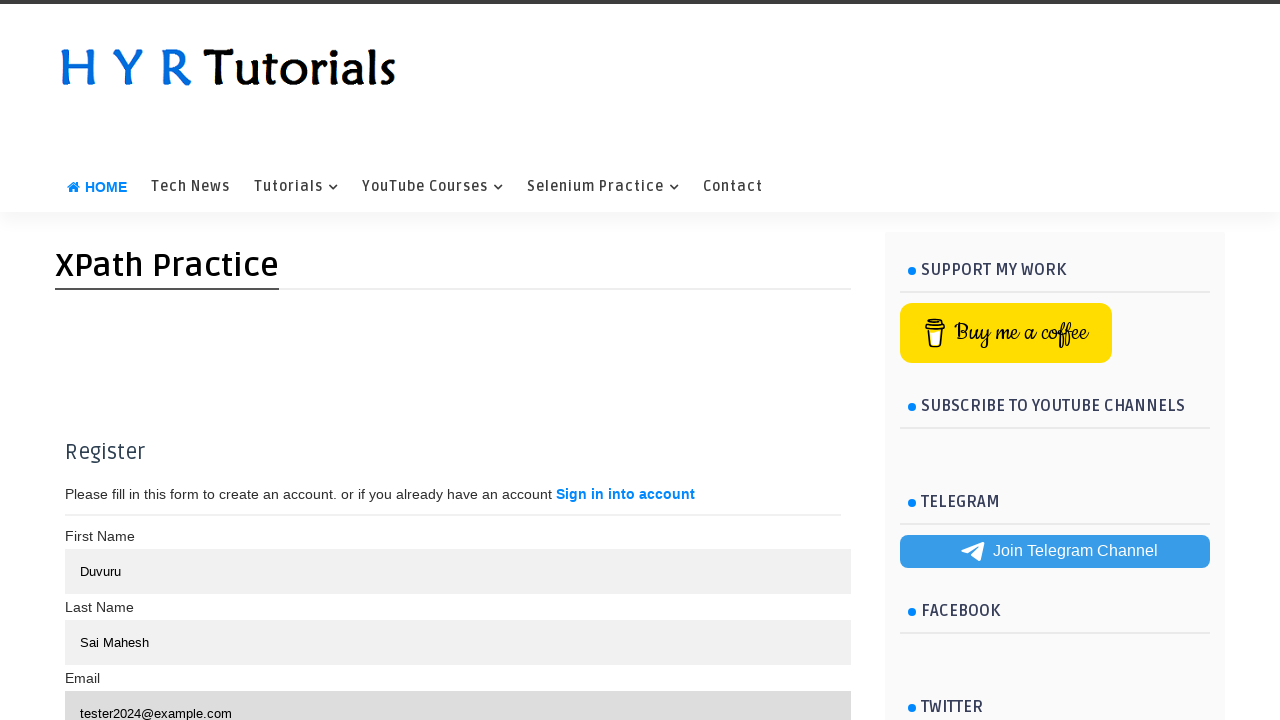

Filled username field with 'testuser2024' on div.container > div:nth-of-type(2) > input:nth-of-type(1)
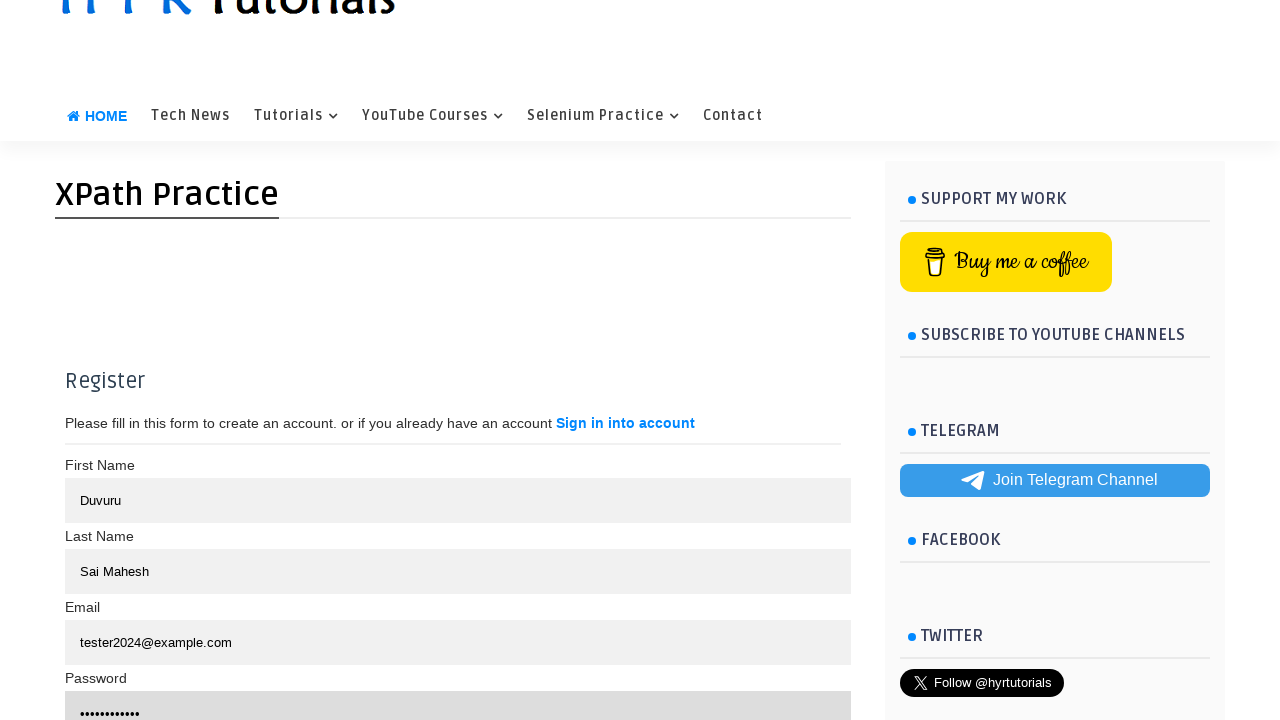

Filled password field with 'securepass123' on div.container > input:nth-of-type(4)
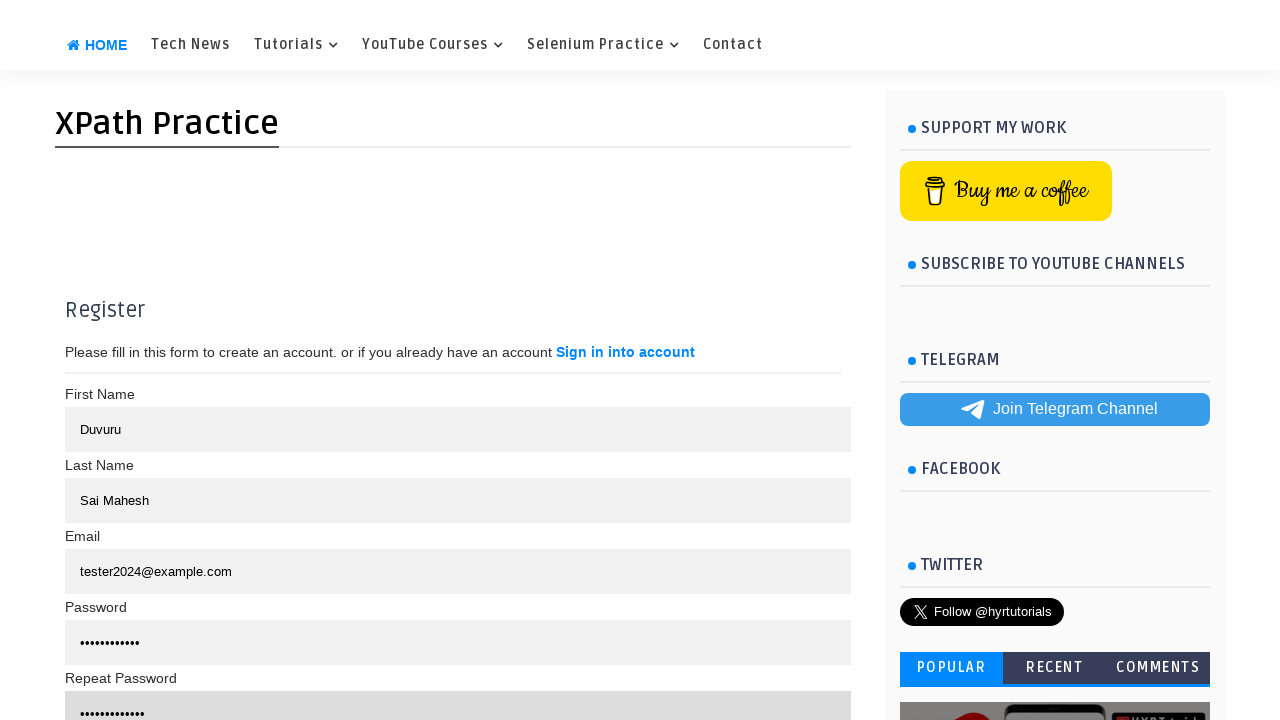

Clicked Clear button to reset the form at (532, 360) on button:has-text('Clear')
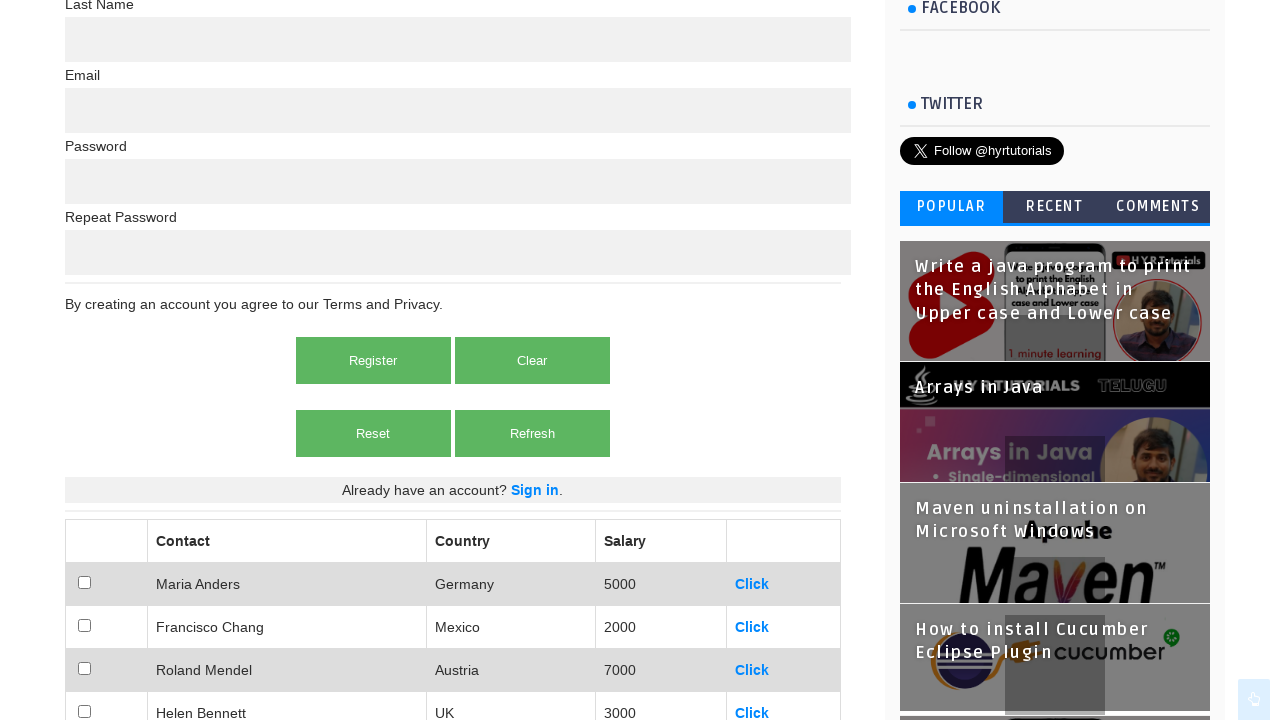

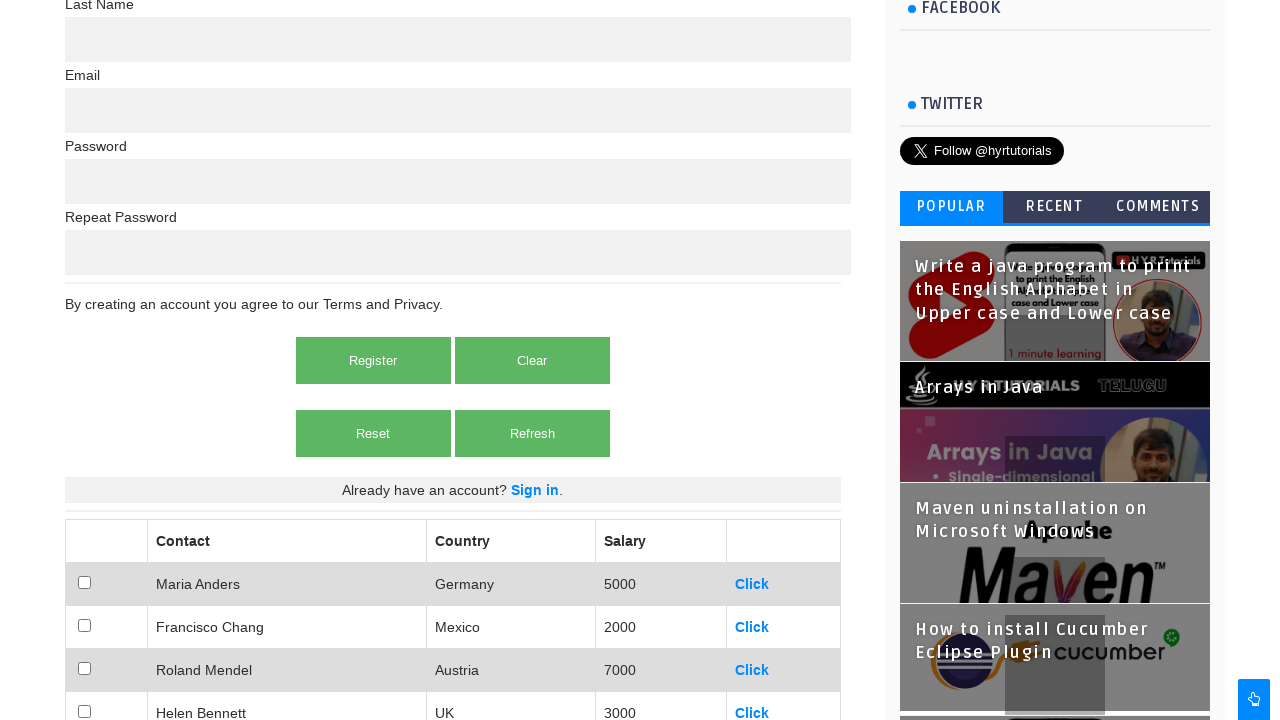